Tests passenger count selection by clicking the increment button multiple times

Starting URL: https://rahulshettyacademy.com/dropdownsPractise/

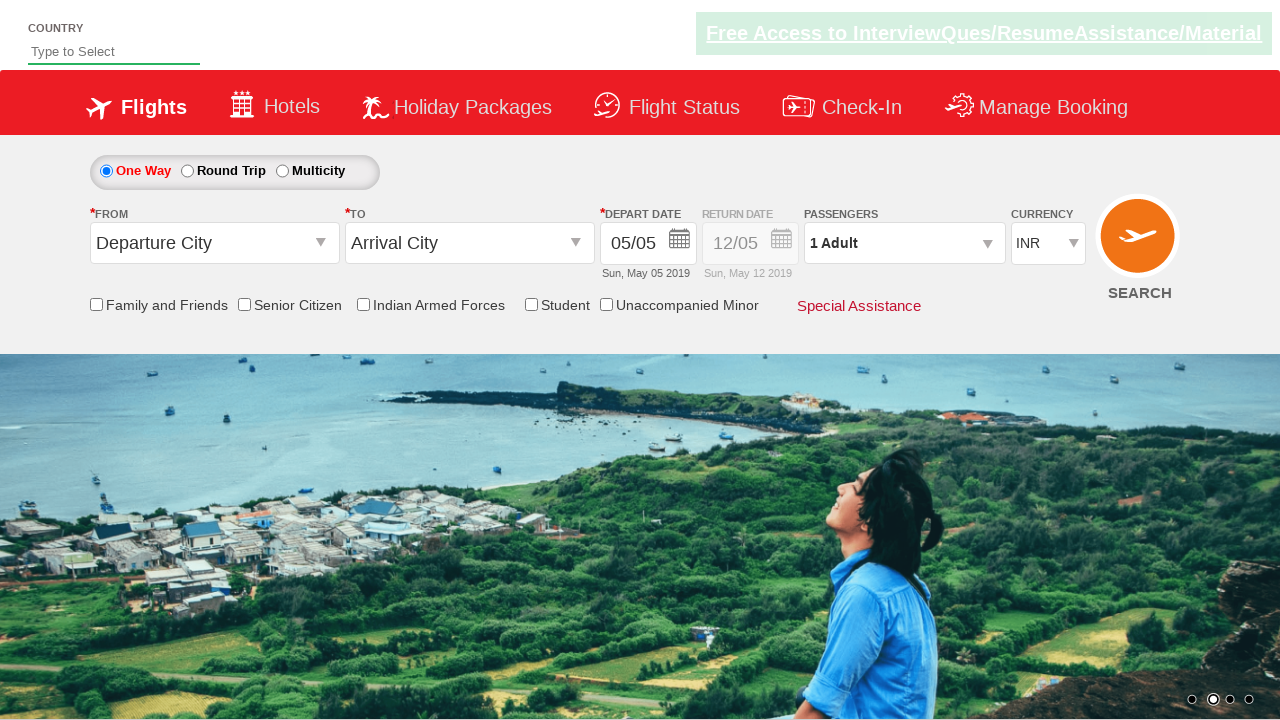

Clicked on passengers dropdown to open selection menu at (904, 243) on div#divpaxinfo
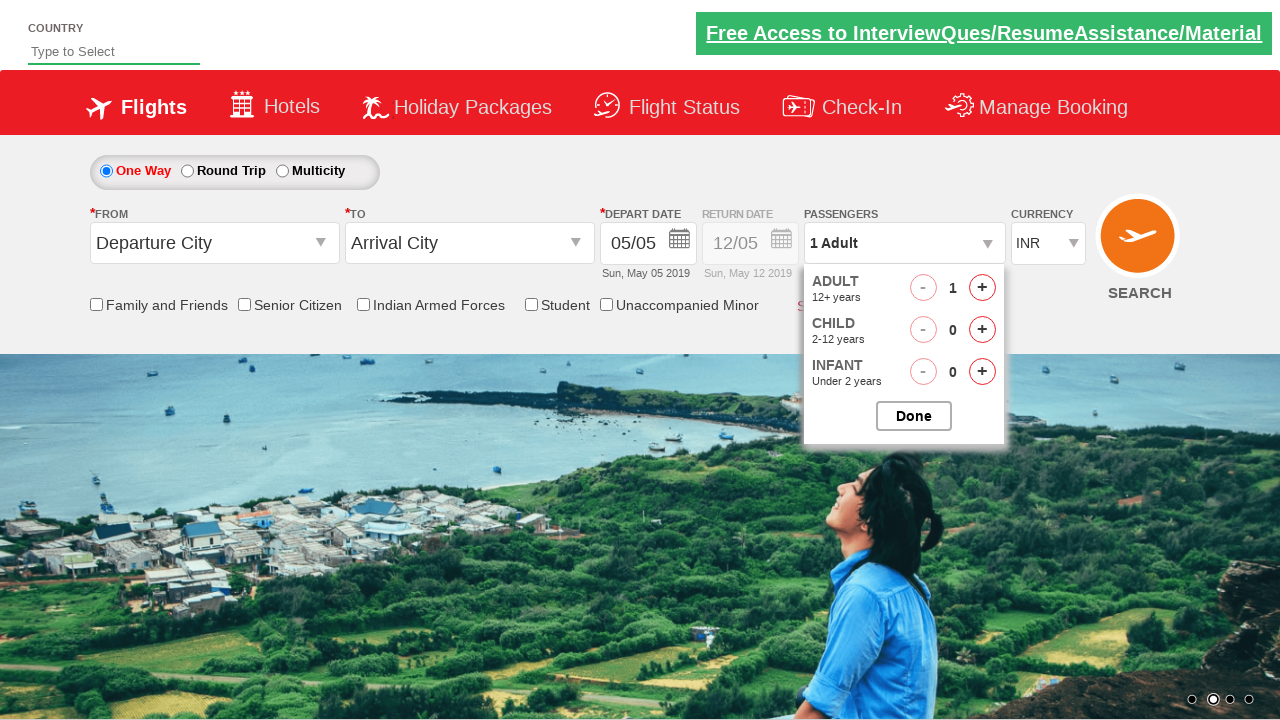

Clicked adult increment button (iteration 1/4) at (982, 288) on span#hrefIncAdt
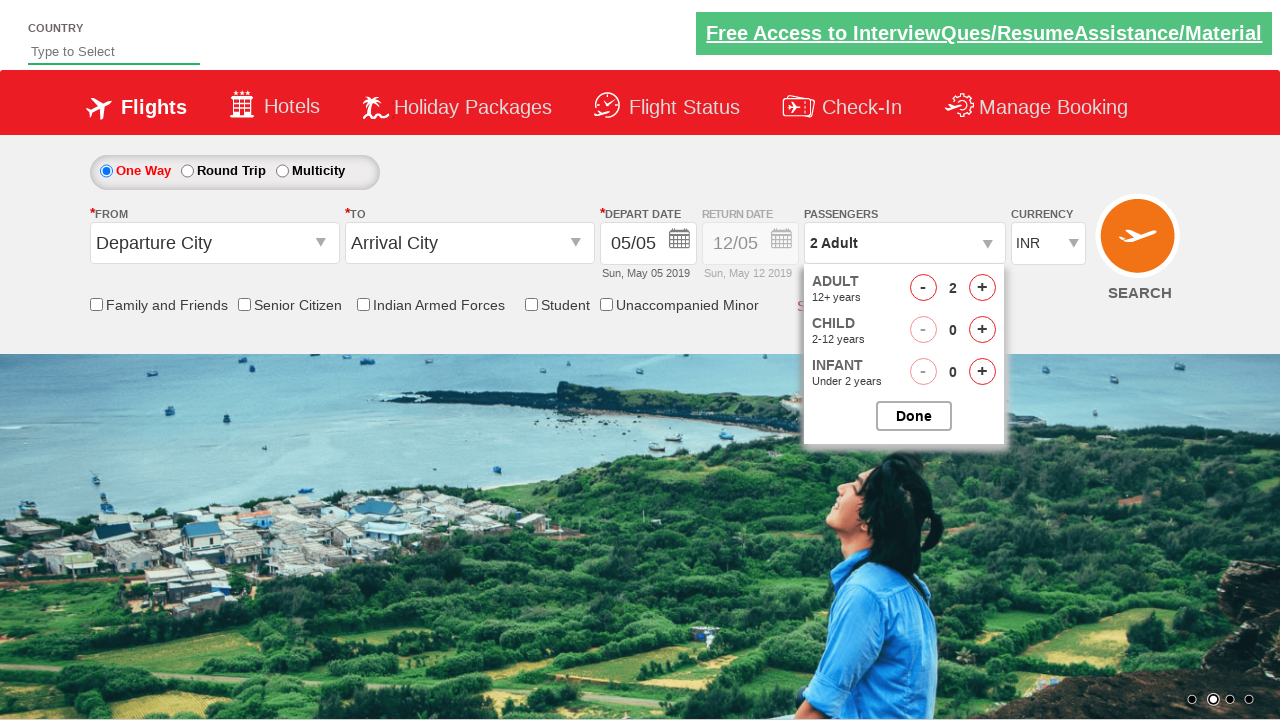

Clicked adult increment button (iteration 2/4) at (982, 288) on span#hrefIncAdt
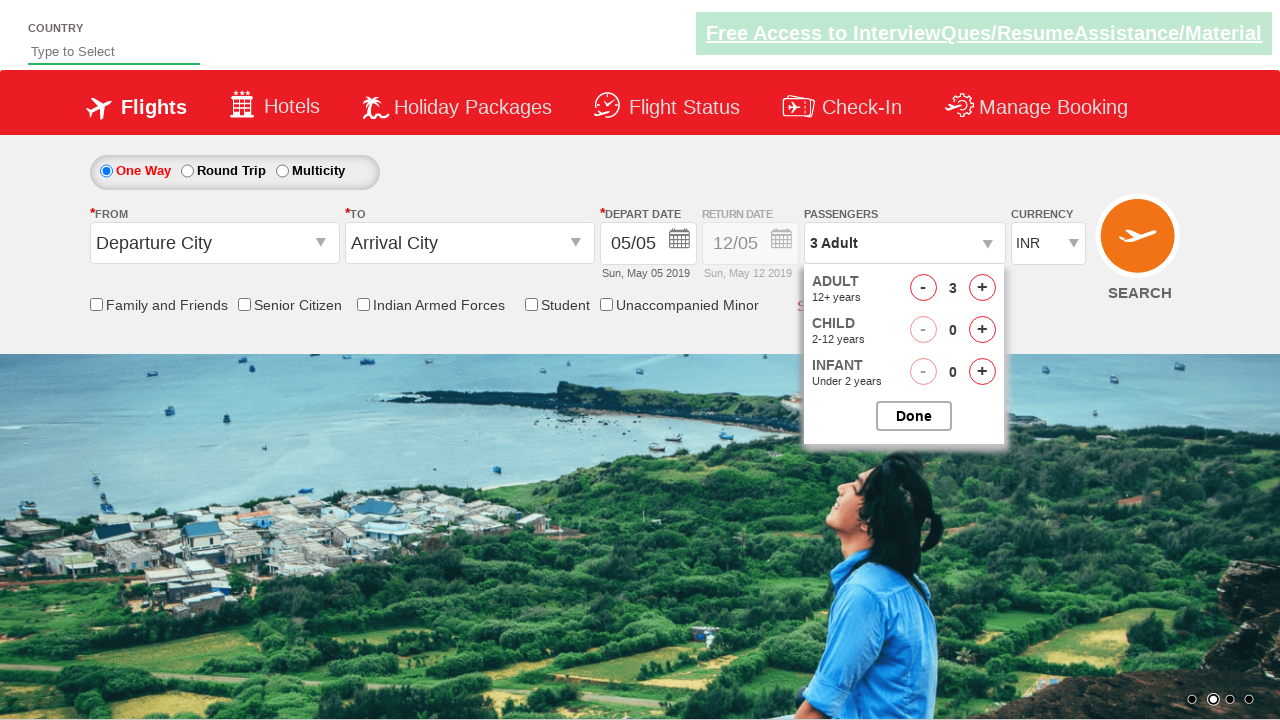

Clicked adult increment button (iteration 3/4) at (982, 288) on span#hrefIncAdt
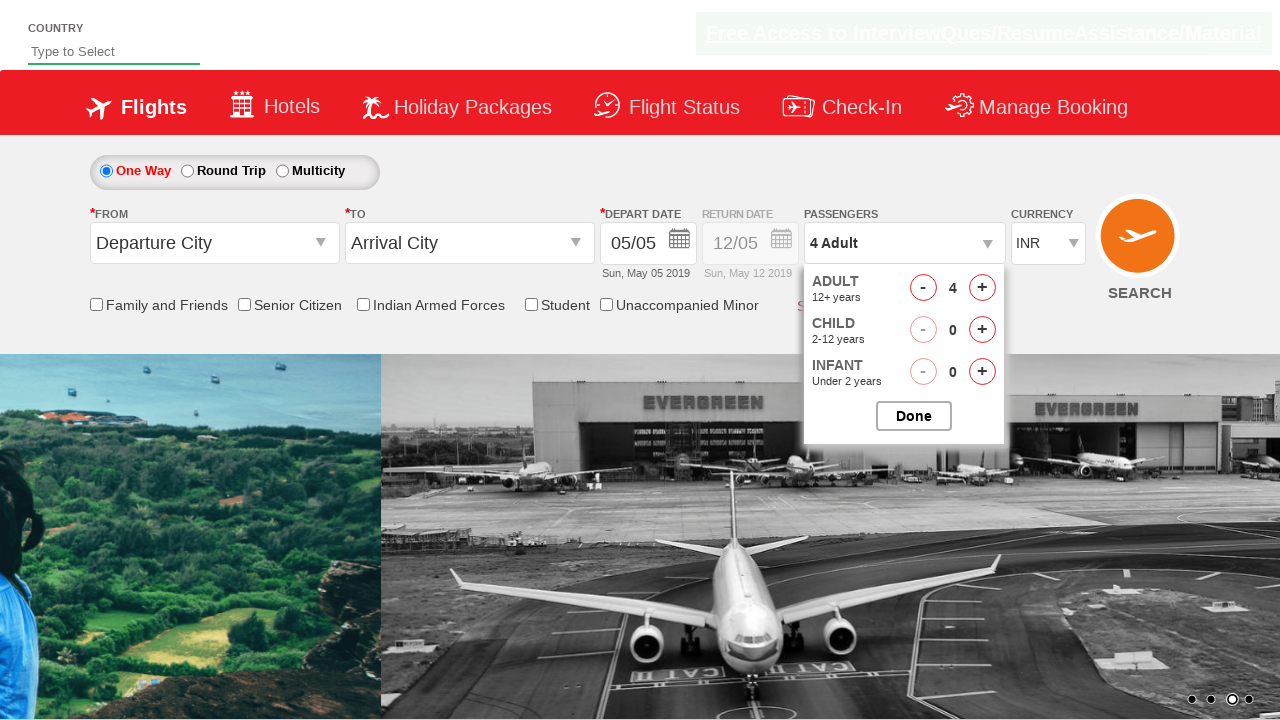

Clicked adult increment button (iteration 4/4) at (982, 288) on span#hrefIncAdt
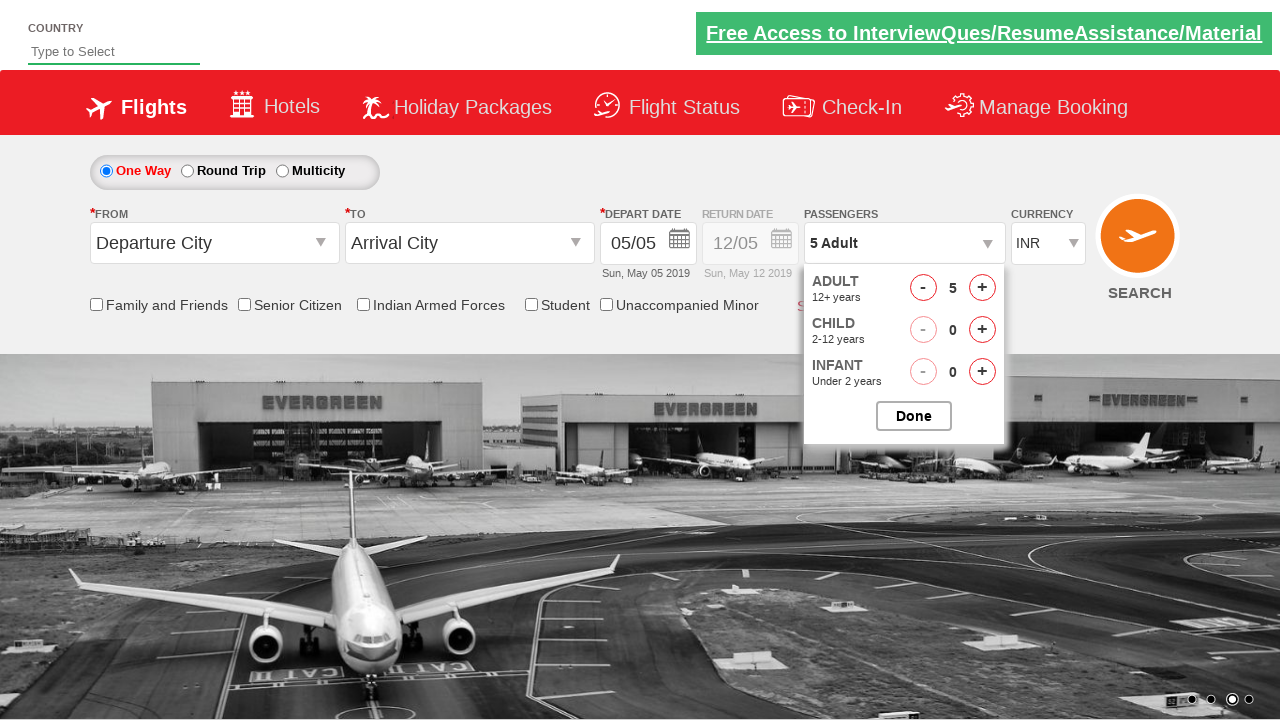

Closed the passenger selection dropdown at (914, 416) on #btnclosepaxoption
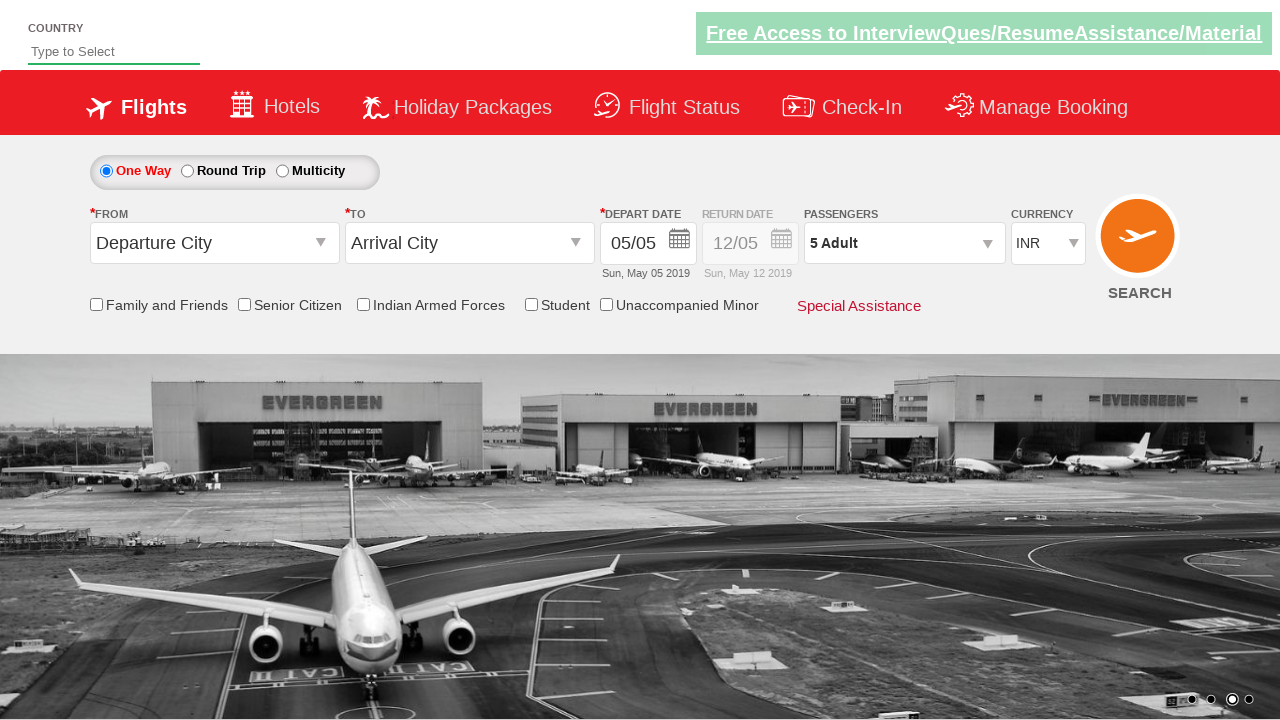

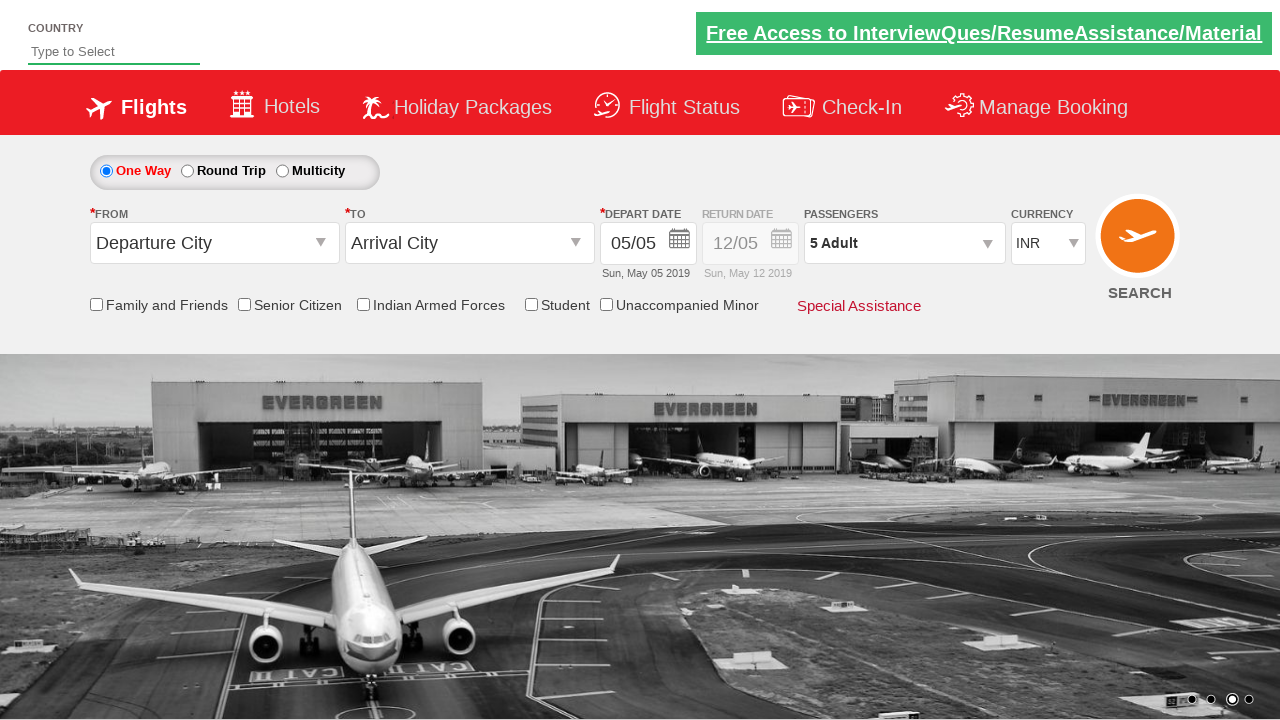